Navigates to Text Box form, fills out all fields (full name, email, current address, permanent address) and submits the form

Starting URL: https://demoqa.com/

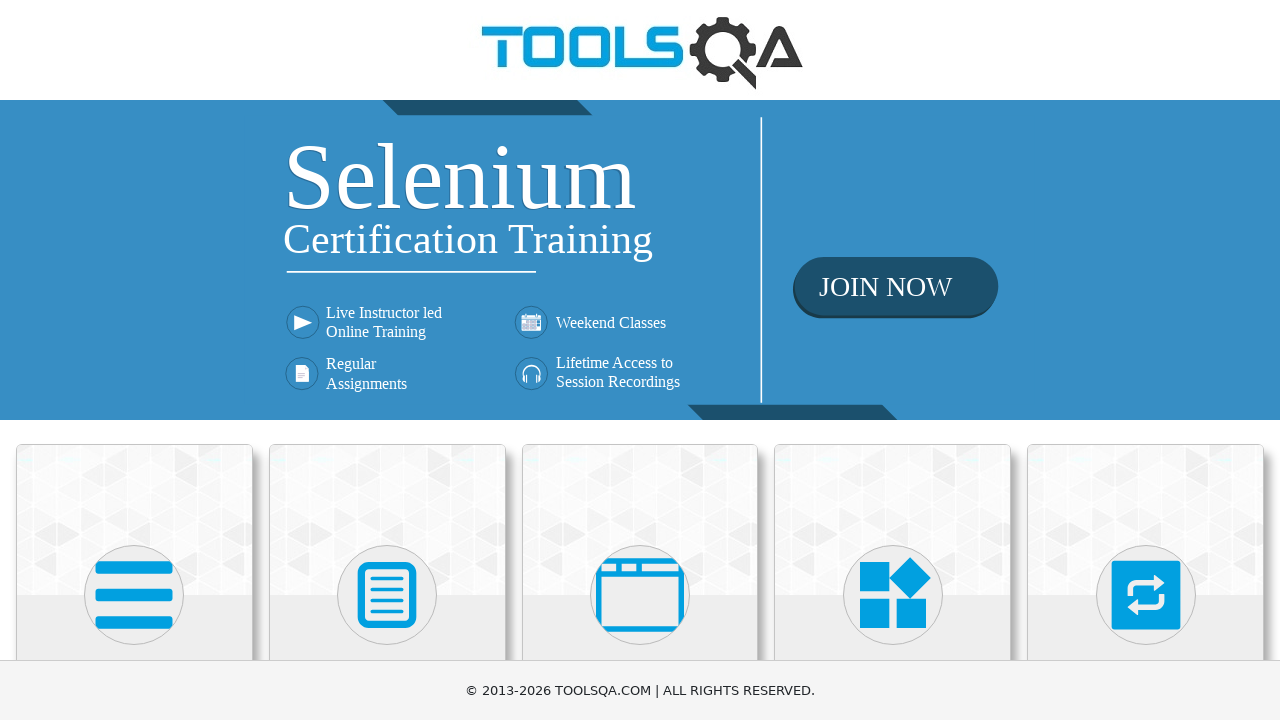

Clicked on Elements section heading at (134, 360) on h5
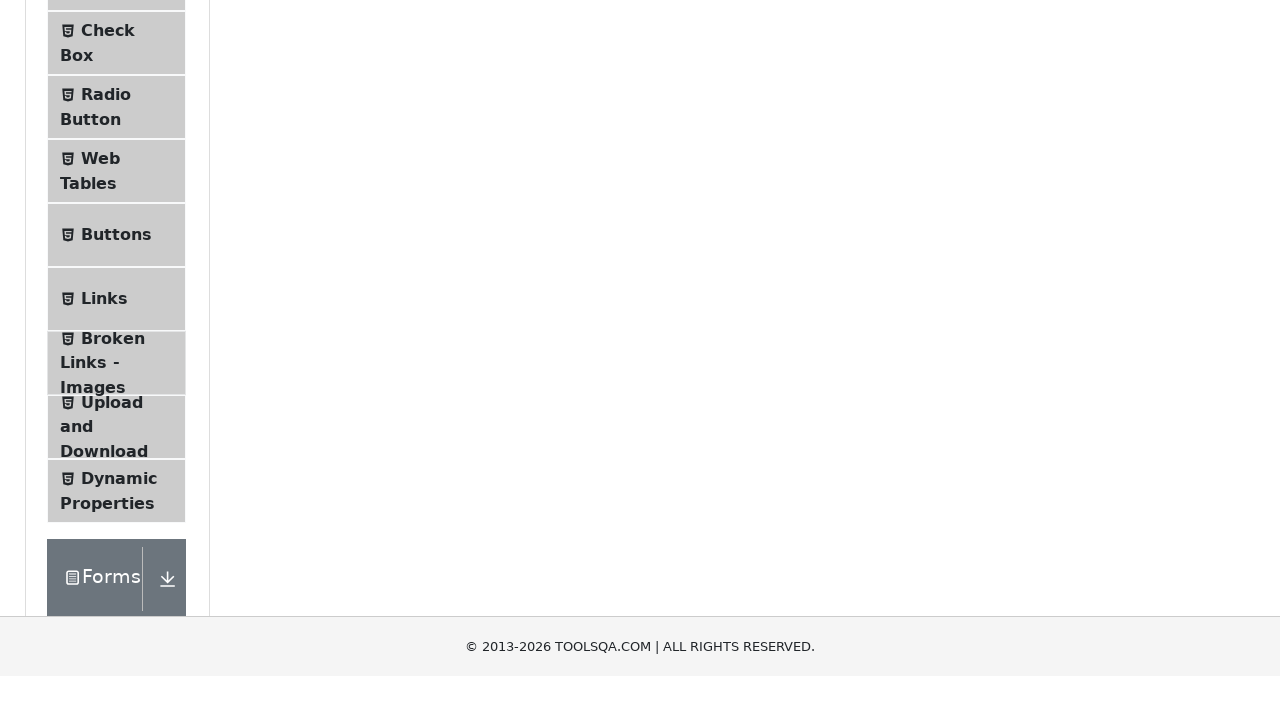

Clicked on Text Box menu item at (116, 261) on #item-0
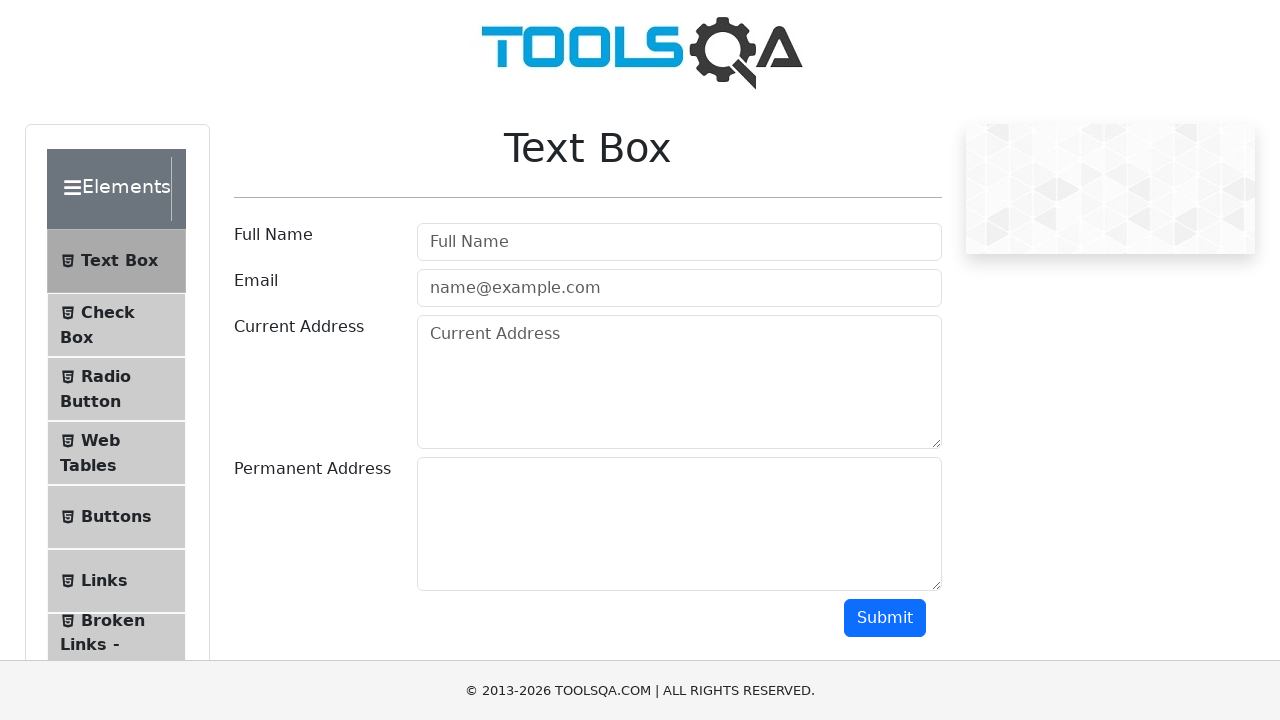

Filled full name field with 'Petar Petrovic' on #userName
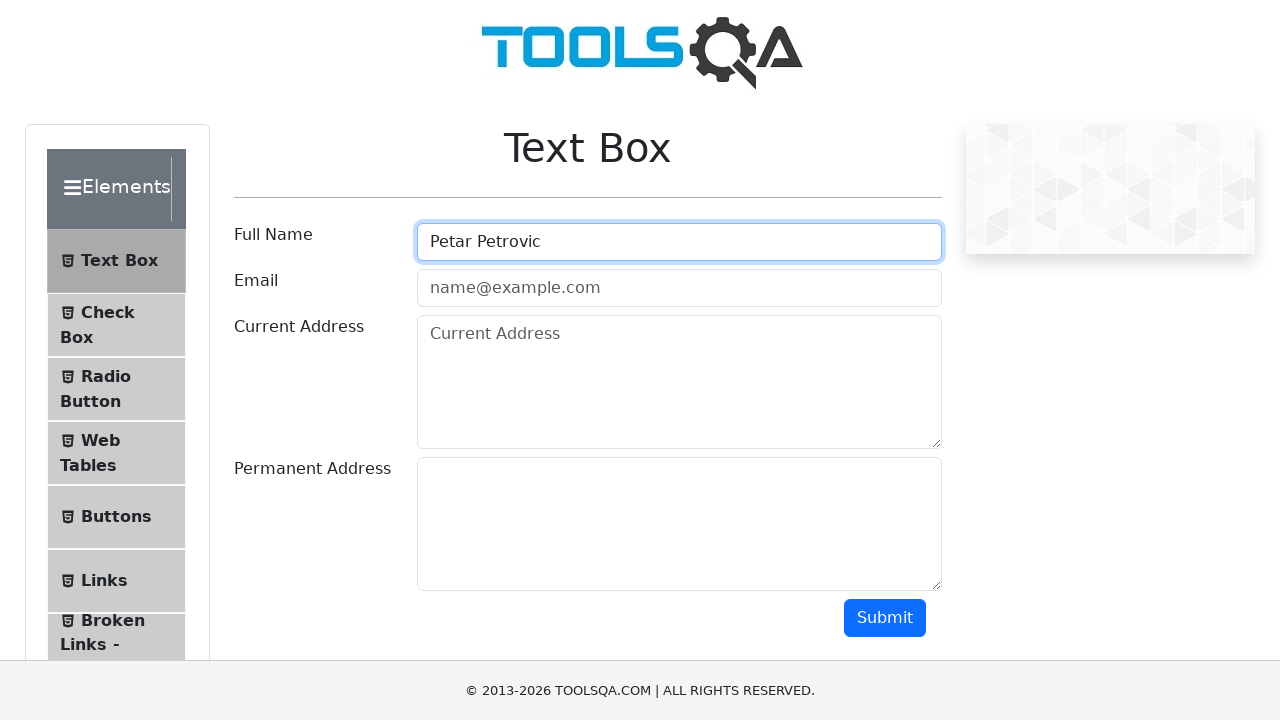

Filled email field with 'petarpetrovic@egmail.com' on #userEmail
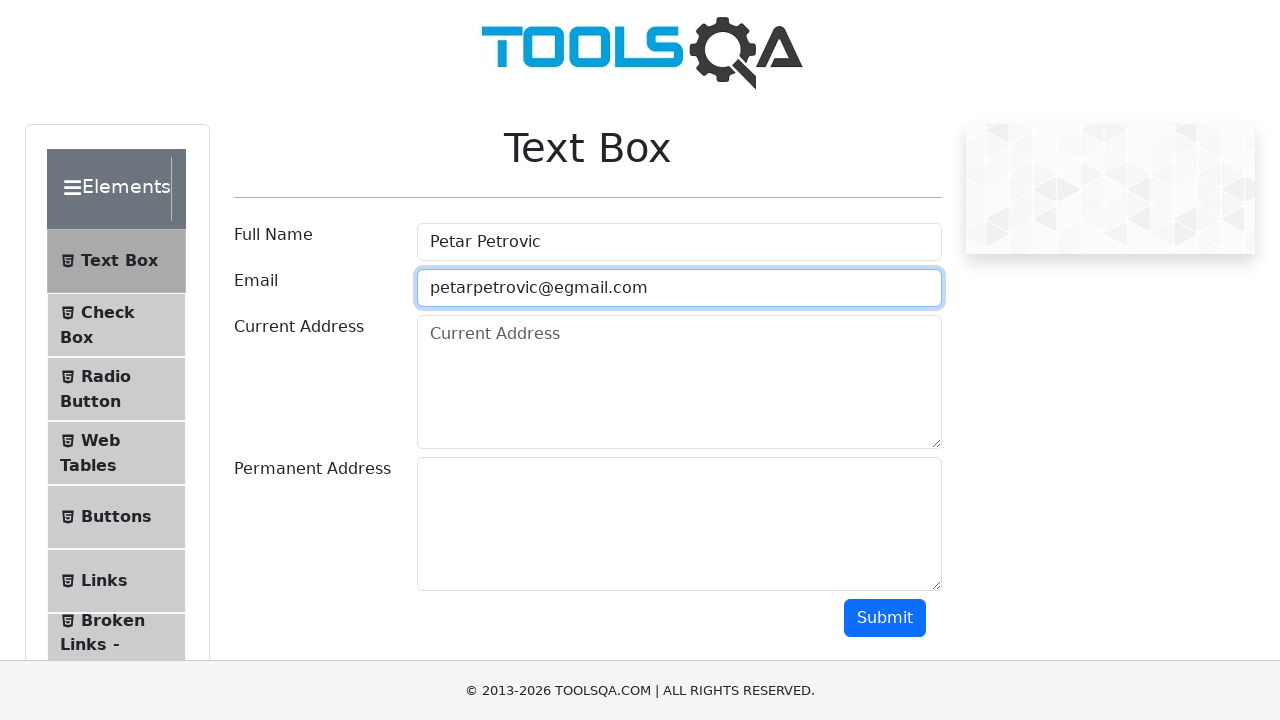

Filled current address field with 'trgPalihHeroja1' on #currentAddress
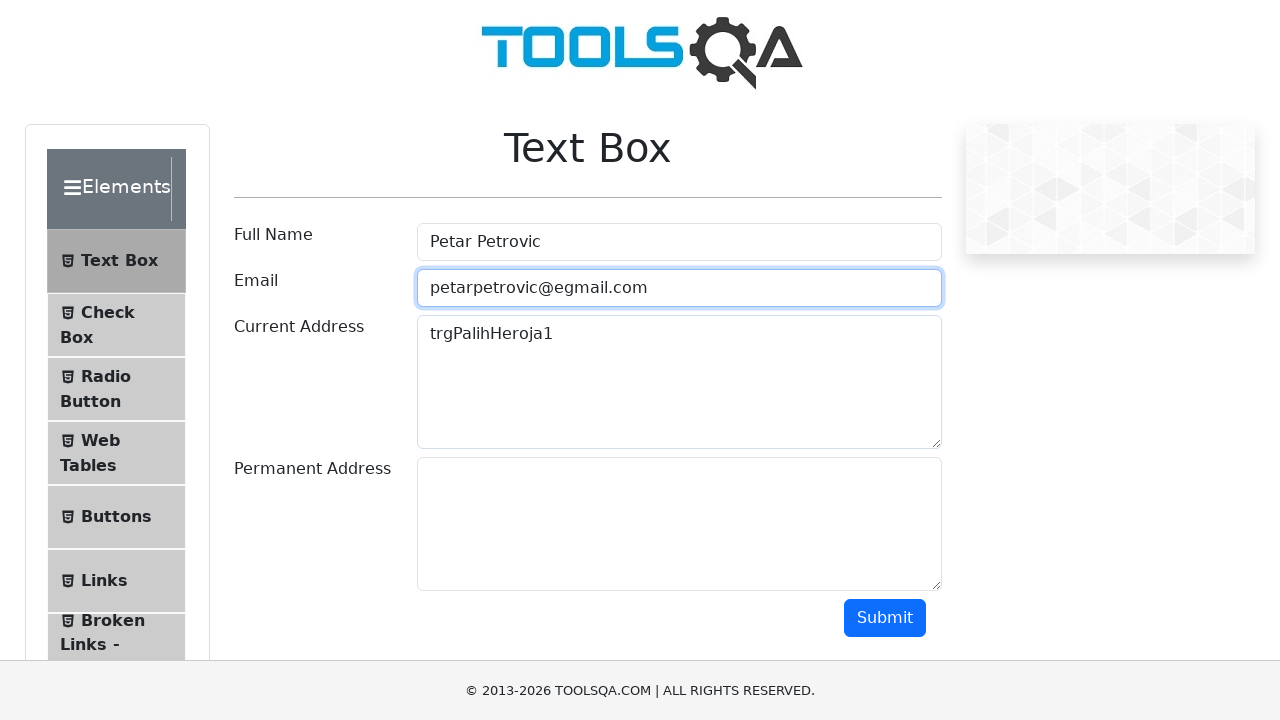

Filled permanent address field with 'trgPalihHeroja1' on #permanentAddress
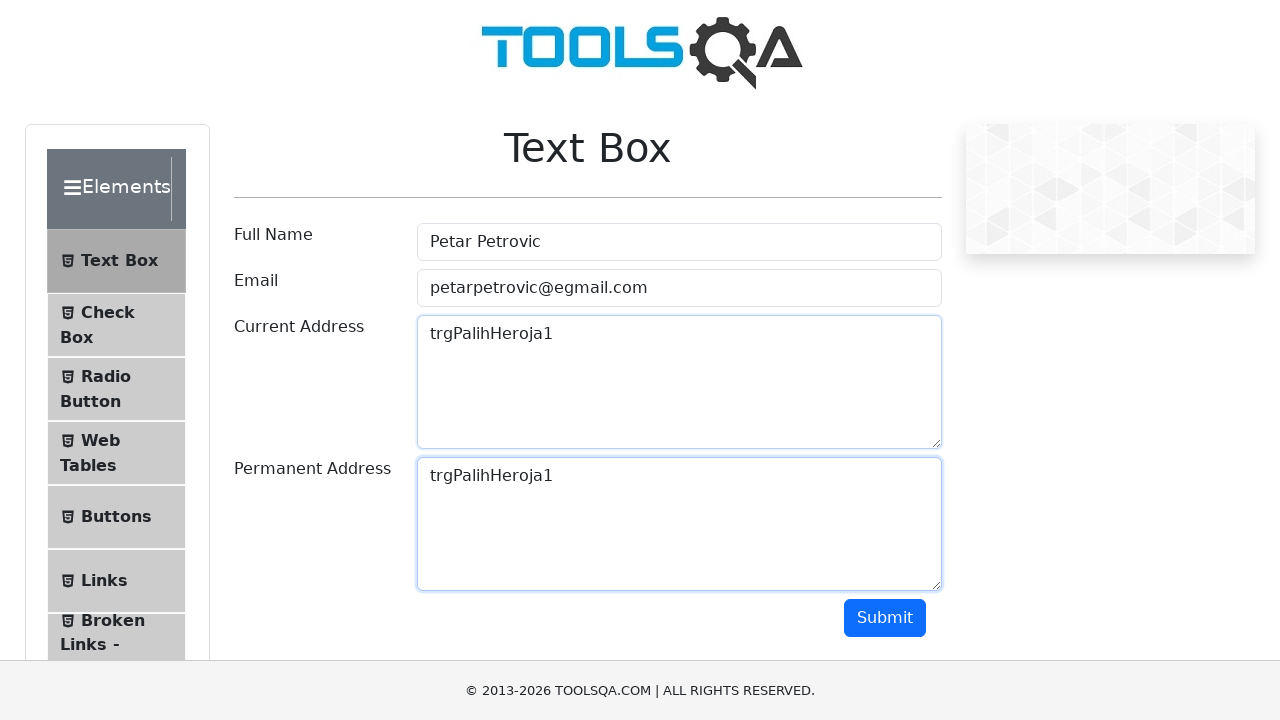

Clicked submit button to submit the form at (885, 618) on #submit
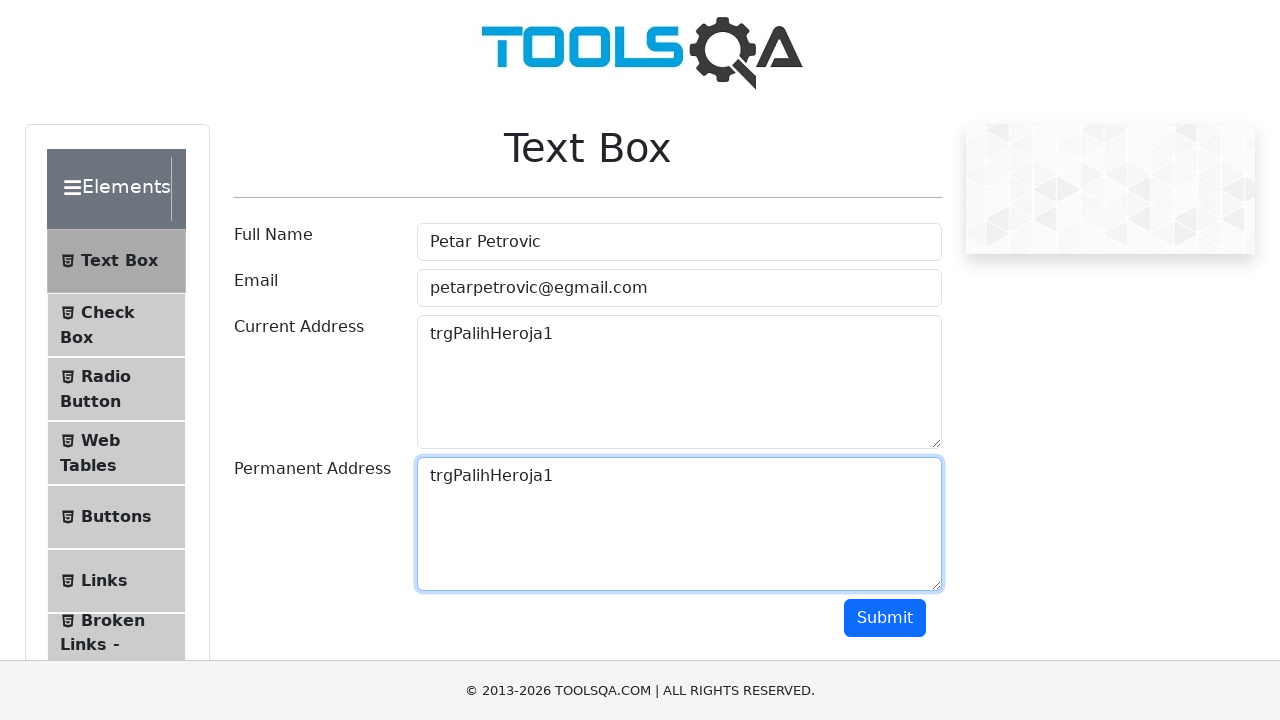

Form submission output became visible
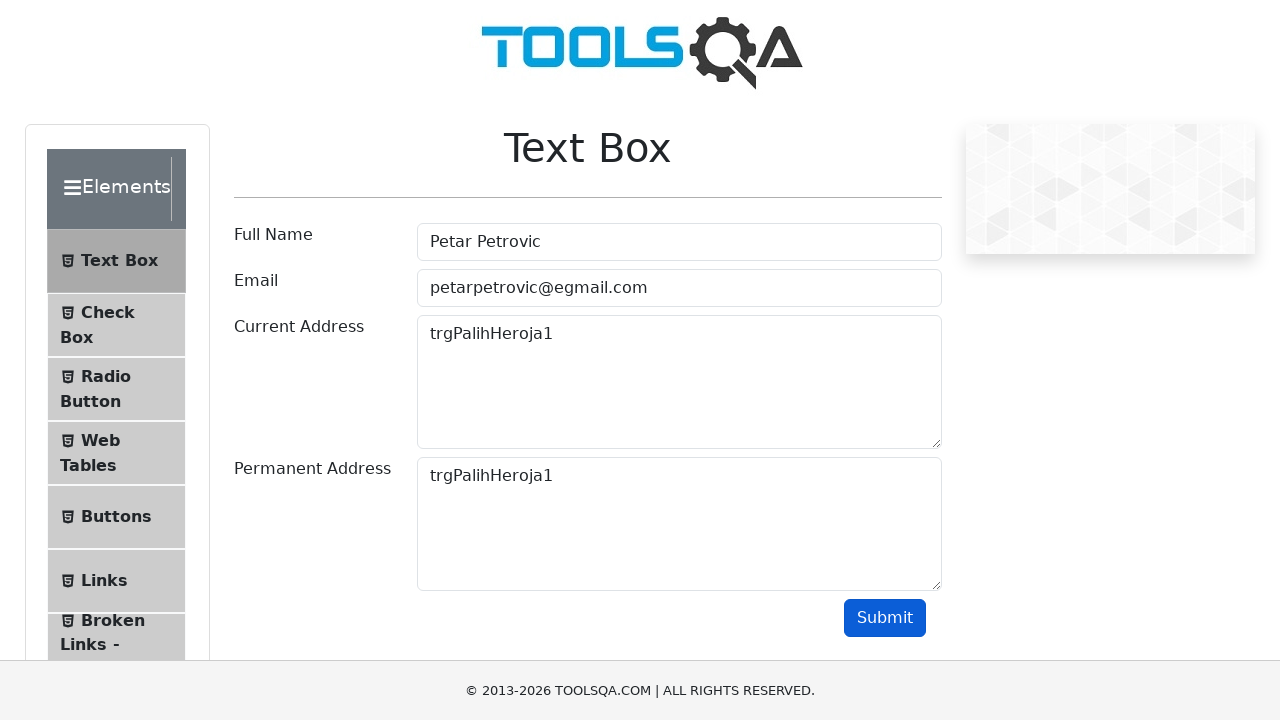

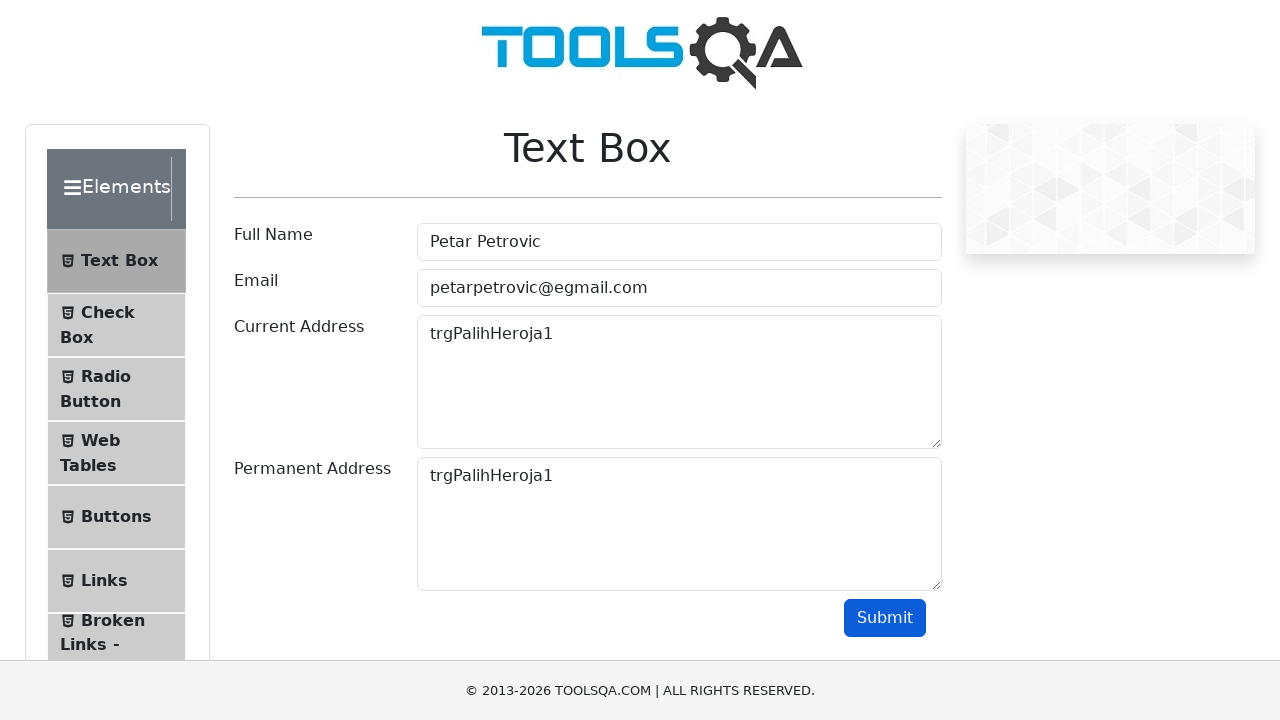